Verifies that the DuckDuckGo page source contains the text "DuckDuckGo"

Starting URL: https://duckduckgo.com/

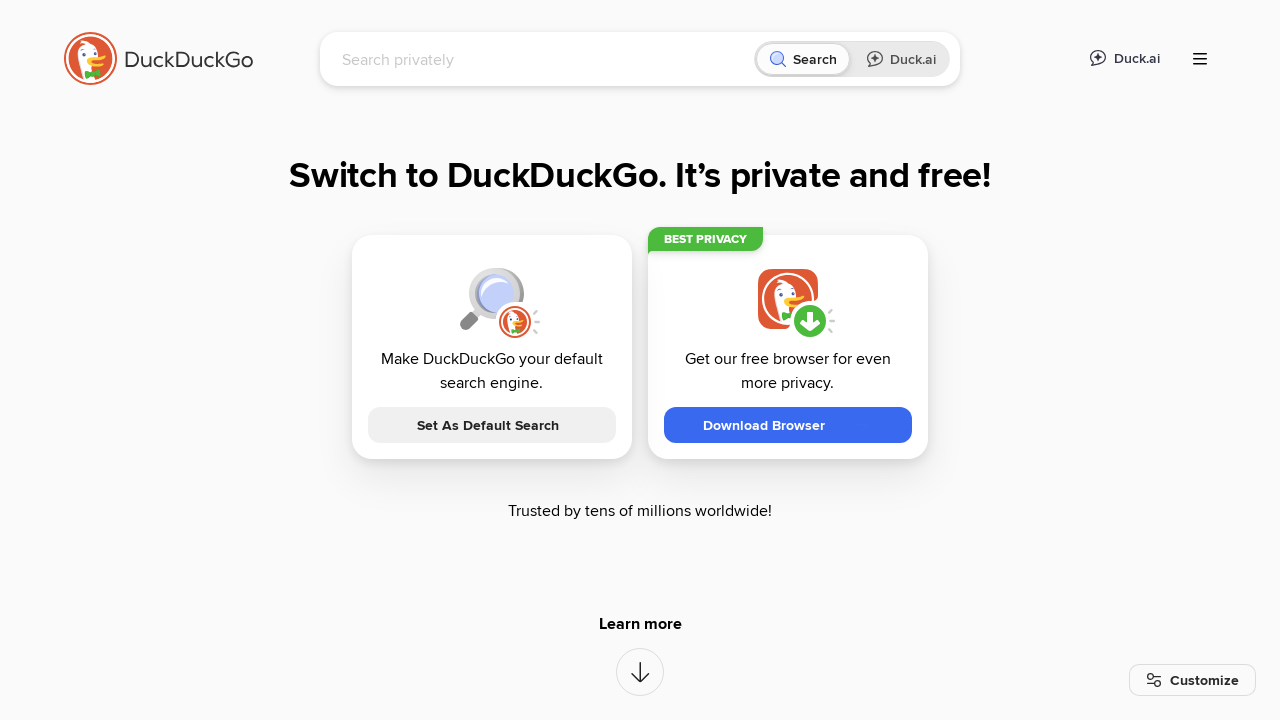

Verified that page source contains 'DuckDuckGo'
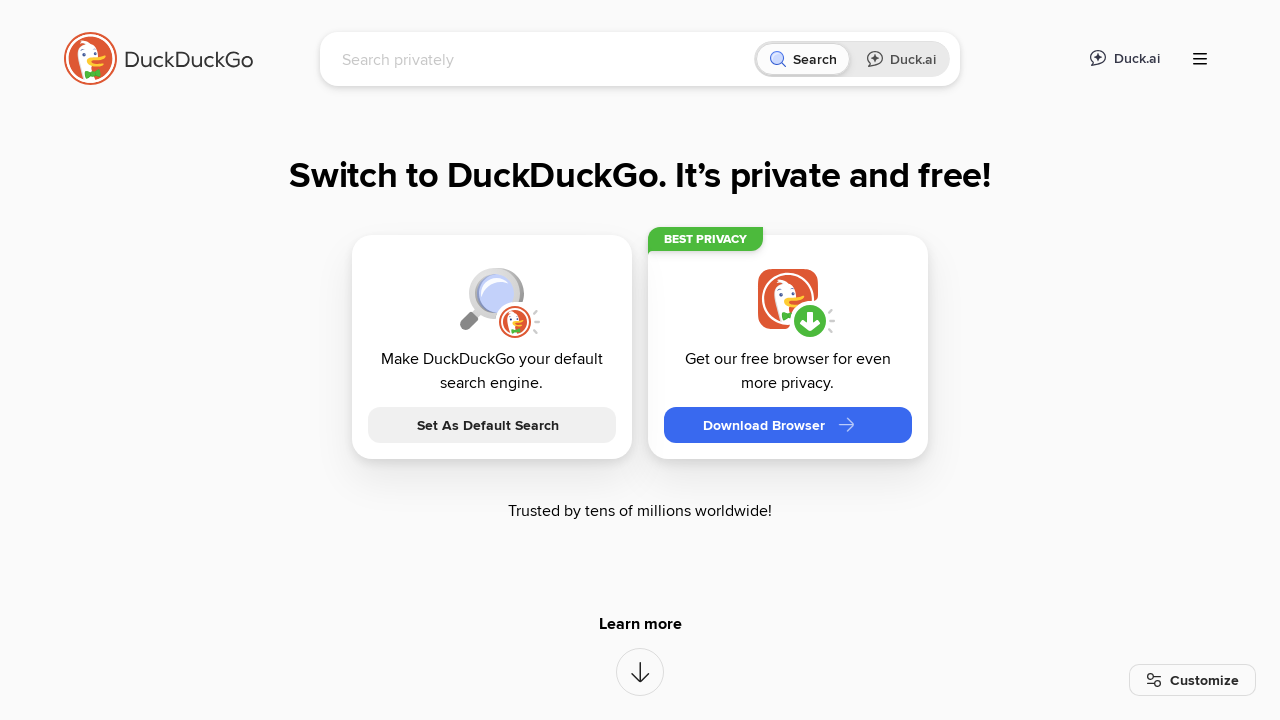

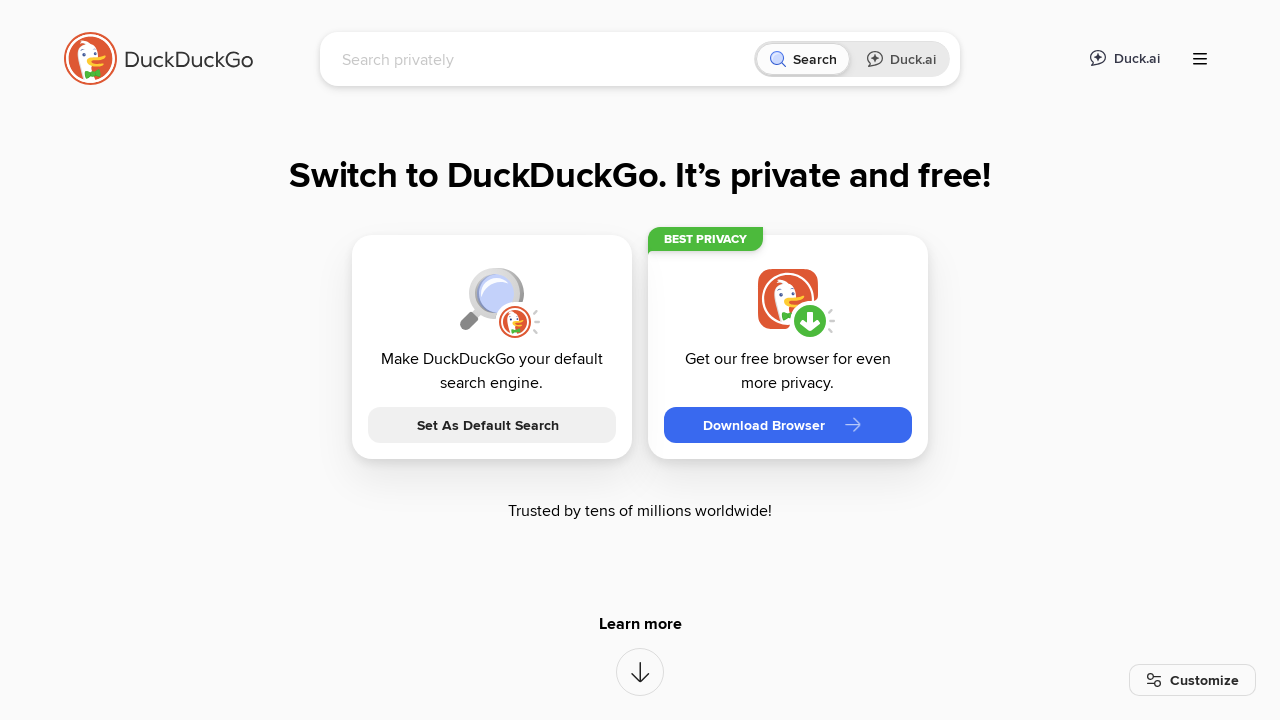